Tests that dark mode toggle persists after page refresh by clicking the contrast button and verifying the aria-pressed attribute remains true after reload

Starting URL: https://markj351.github.io/pcHopkinsWebsite/

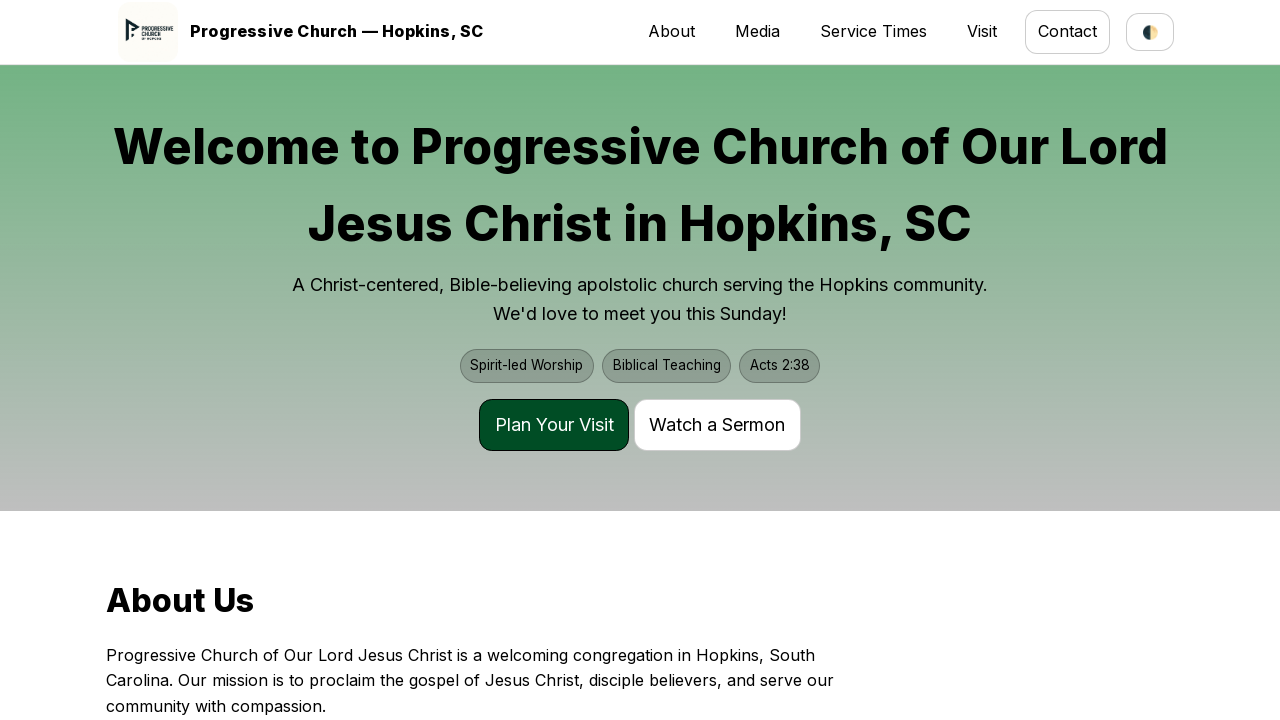

Clicked contrast/dark mode button at (1150, 32) on #contrastBtn
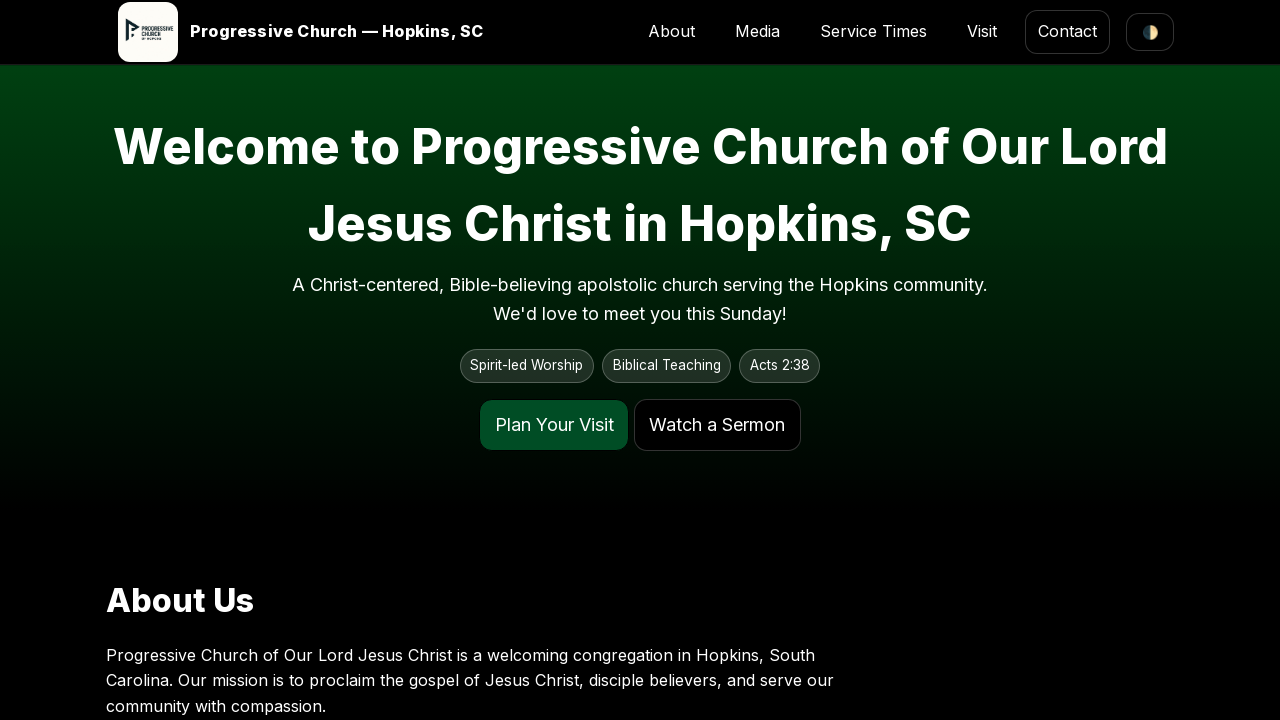

Waited 200ms for dark mode state to be saved
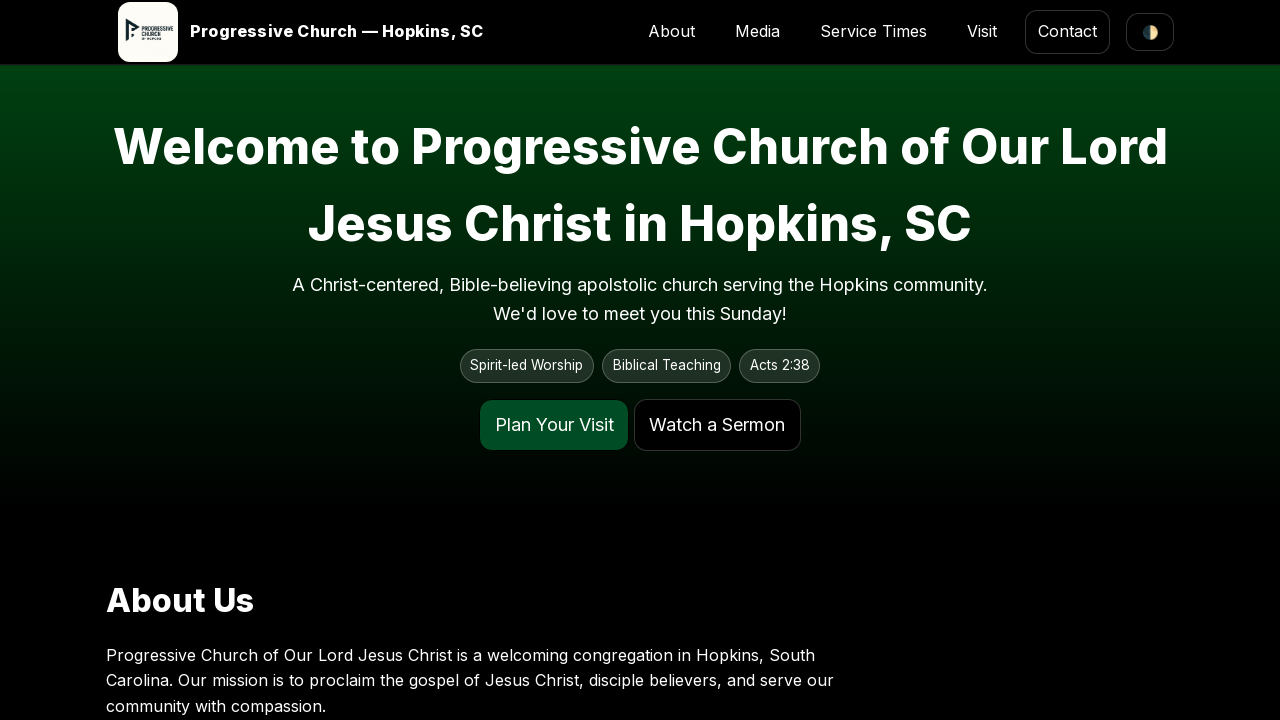

Reloaded the page
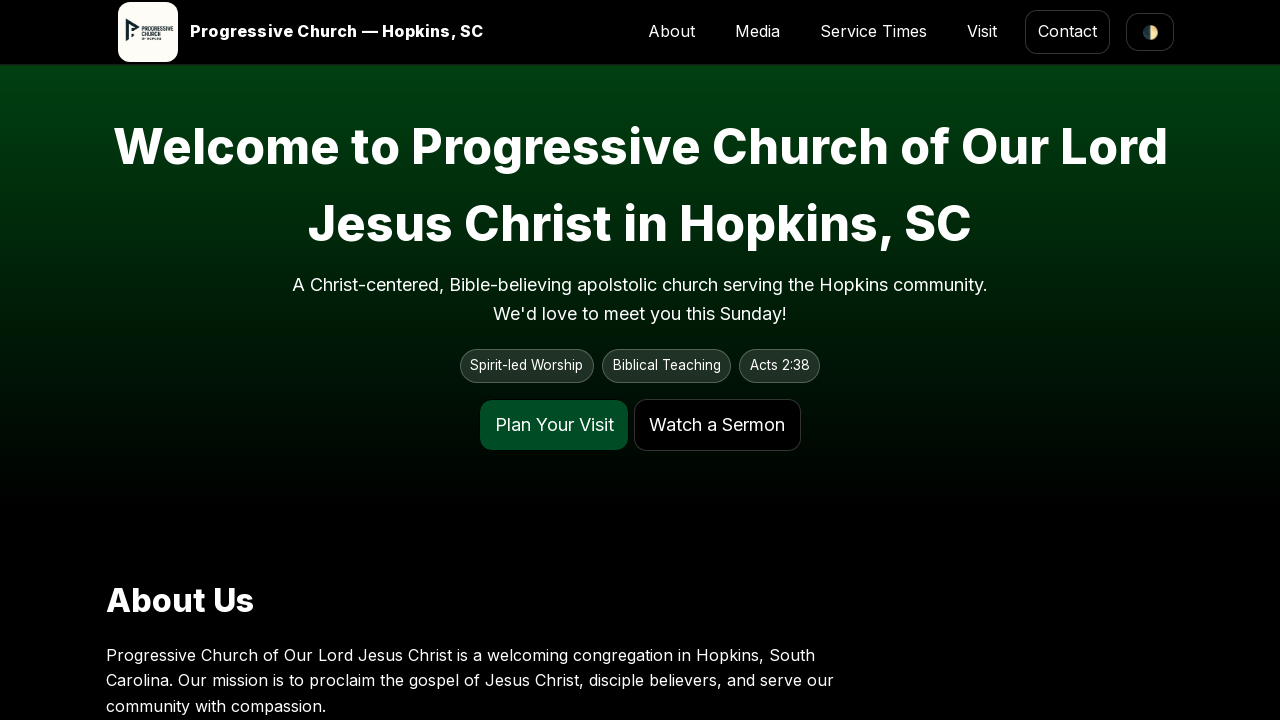

Retrieved aria-pressed attribute from contrast button
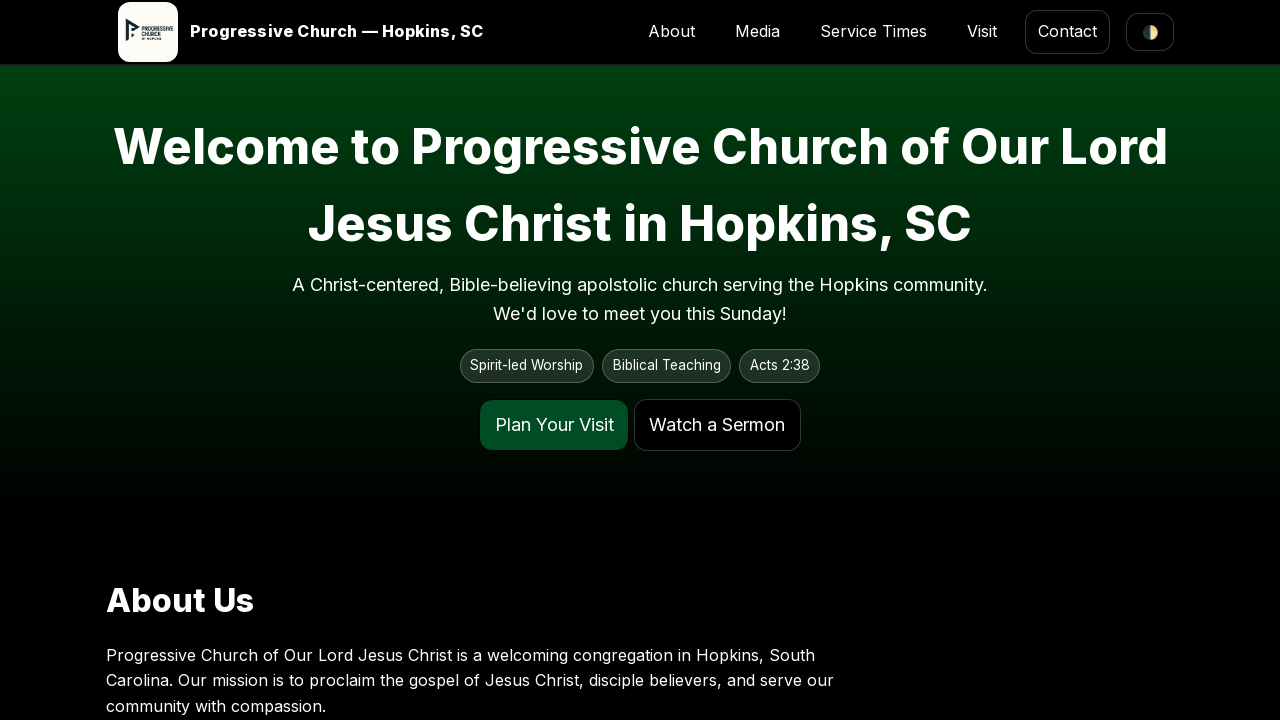

Verified dark mode persisted after page reload (aria-pressed == 'true')
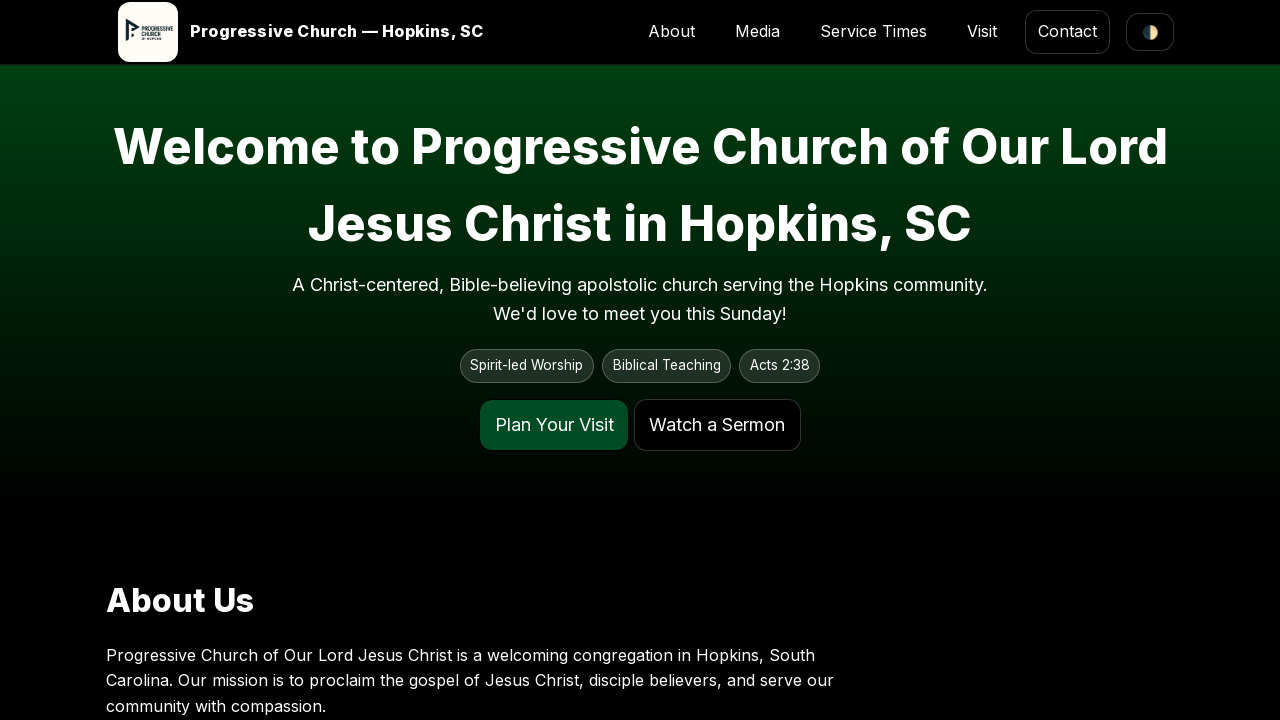

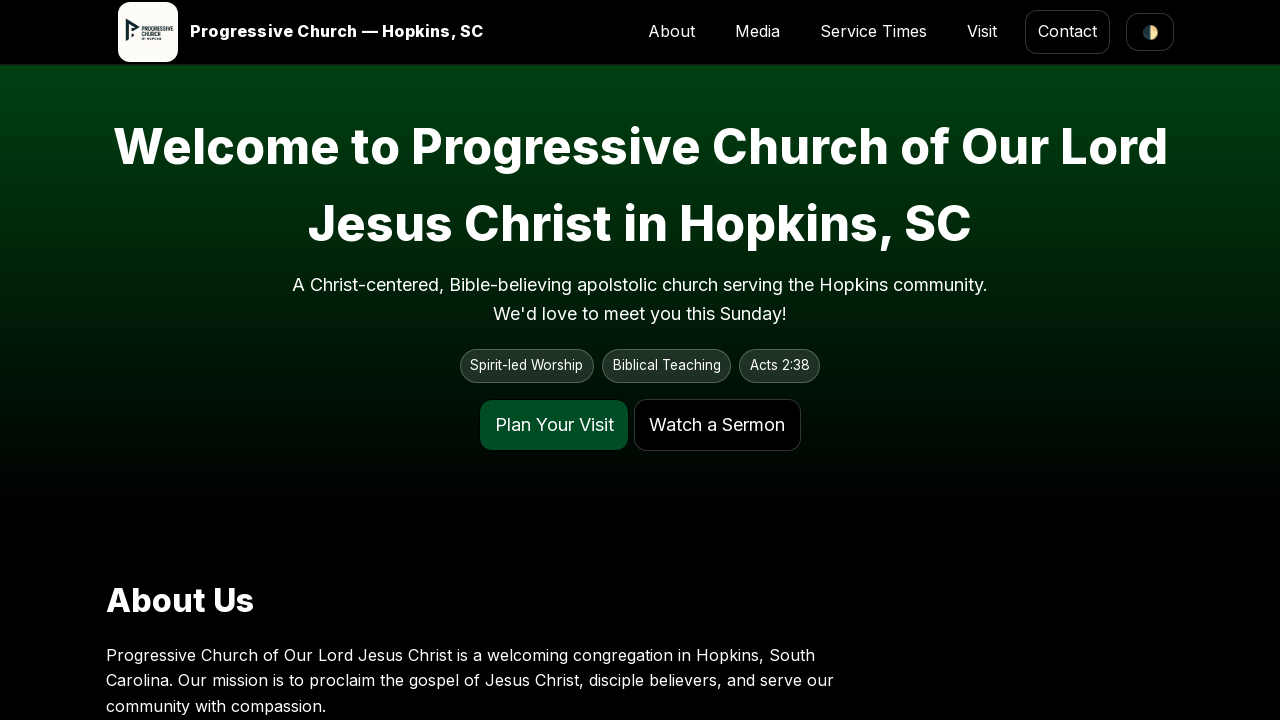